Tests alert functionality by entering text in a name field and accepting an alert dialog

Starting URL: https://www.letskodeit.com/practice

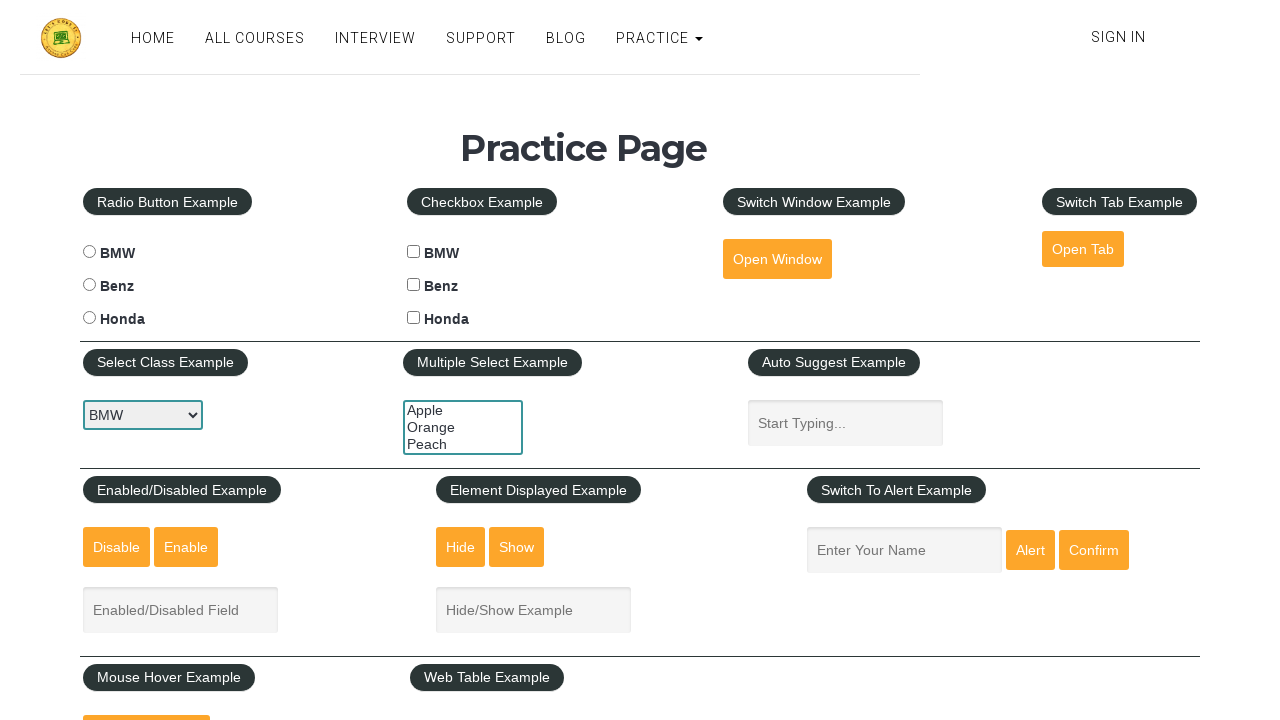

Entered 'yes' in the name field on #name
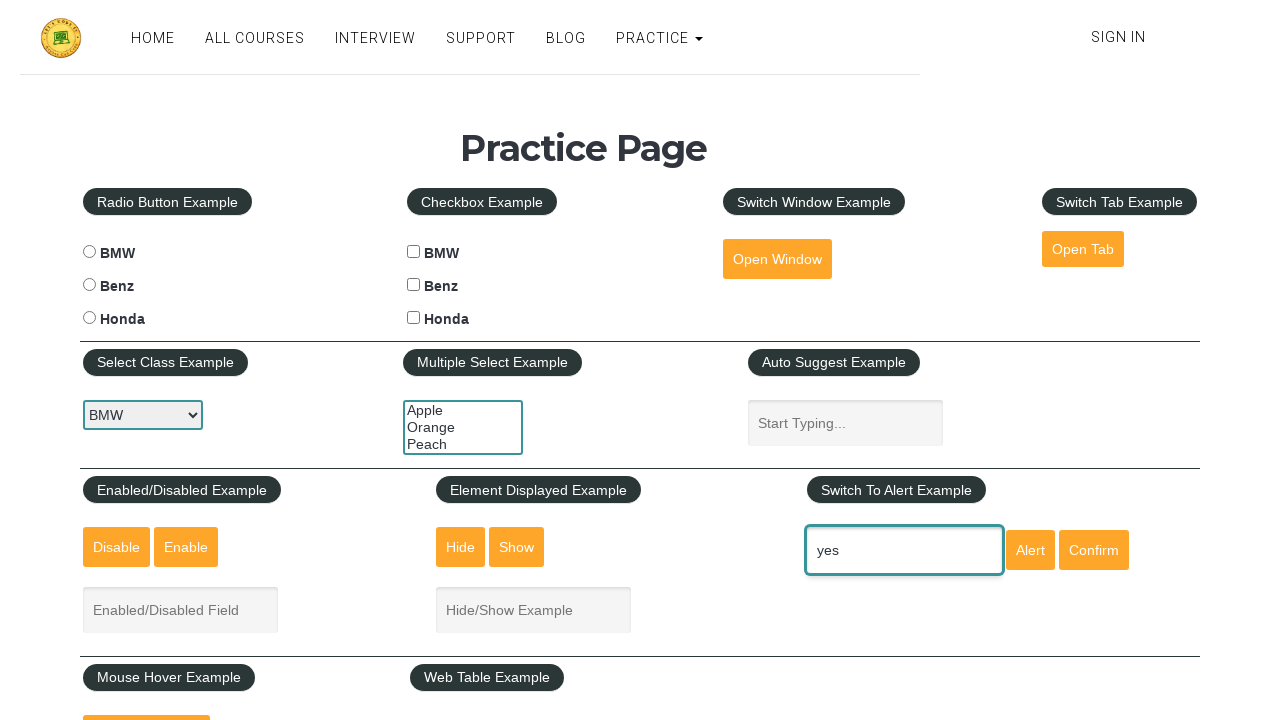

Clicked the alert button at (1030, 550) on #alertbtn
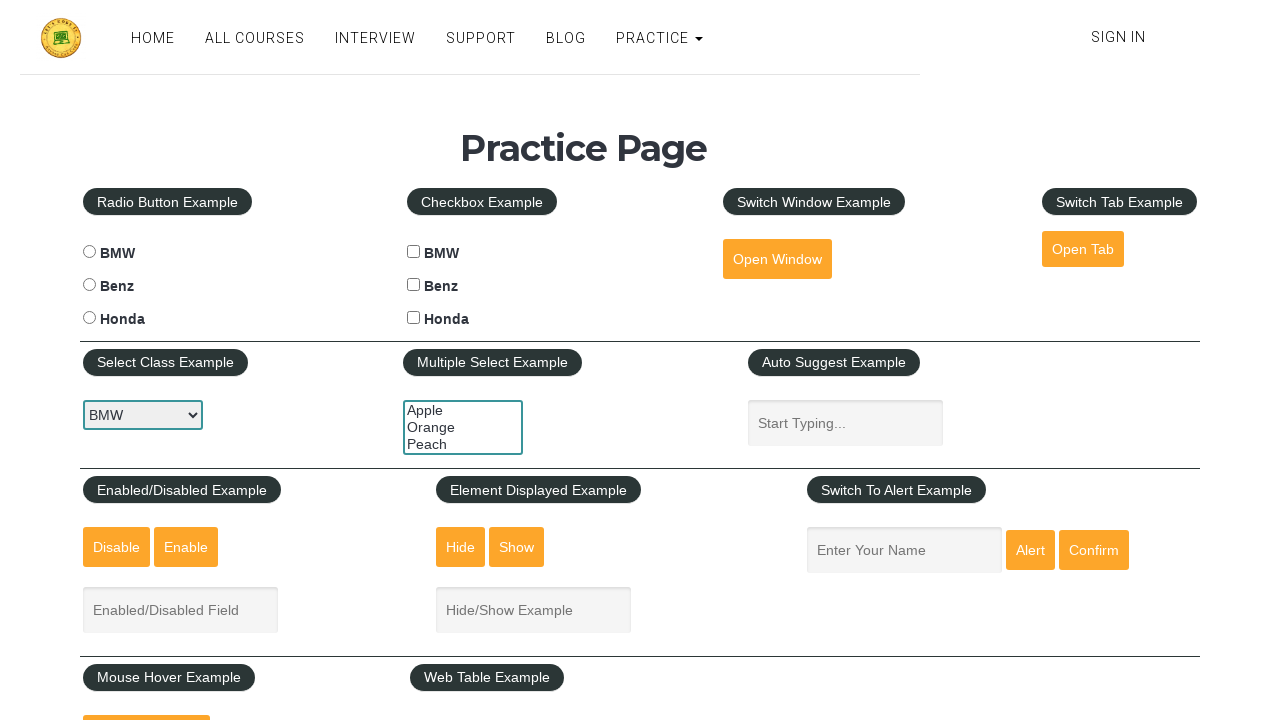

Accepted the alert dialog
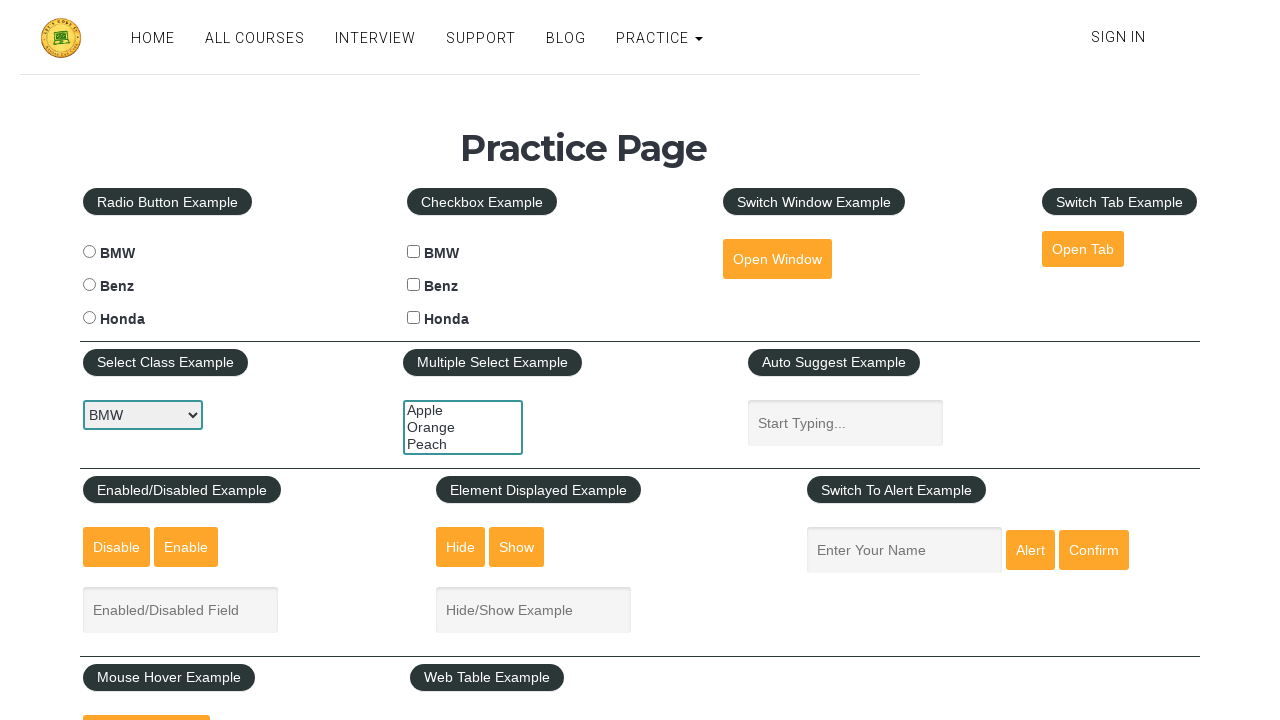

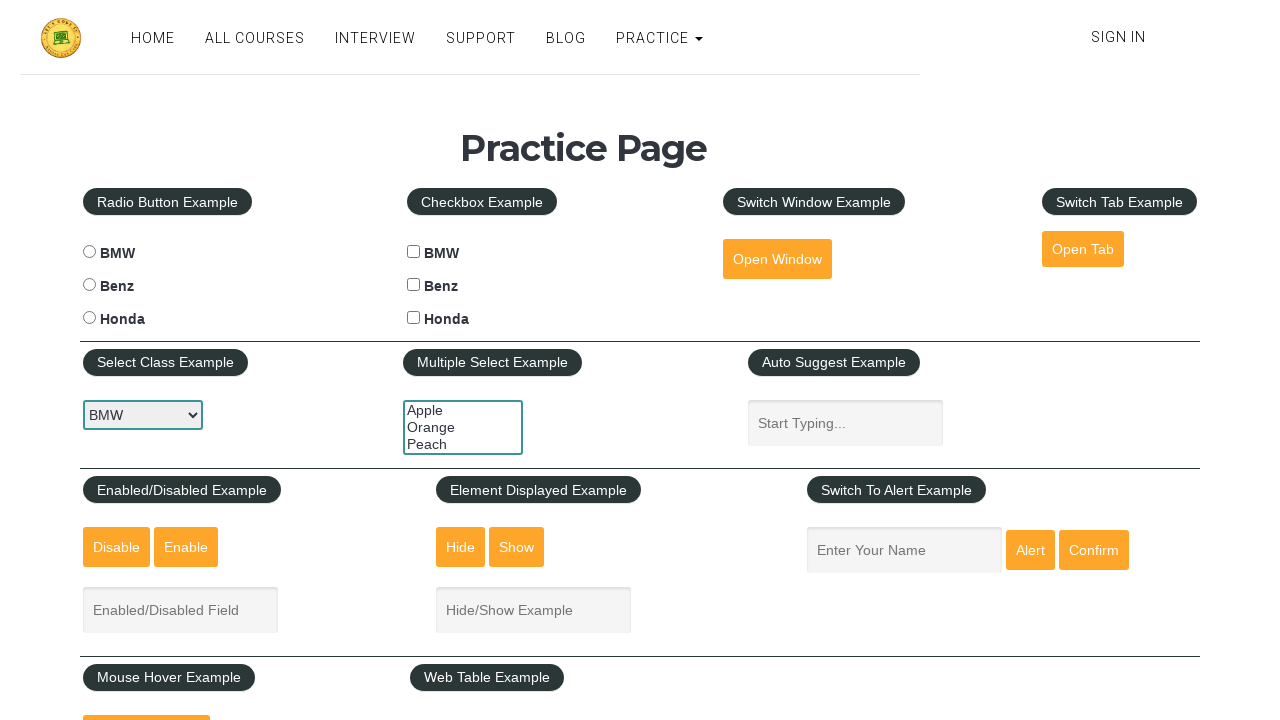